Tests multi-window handling by opening a new window, navigating to a different page, extracting a course name, switching back to the parent window, and filling a form field with the extracted text

Starting URL: https://rahulshettyacademy.com/angularpractice/

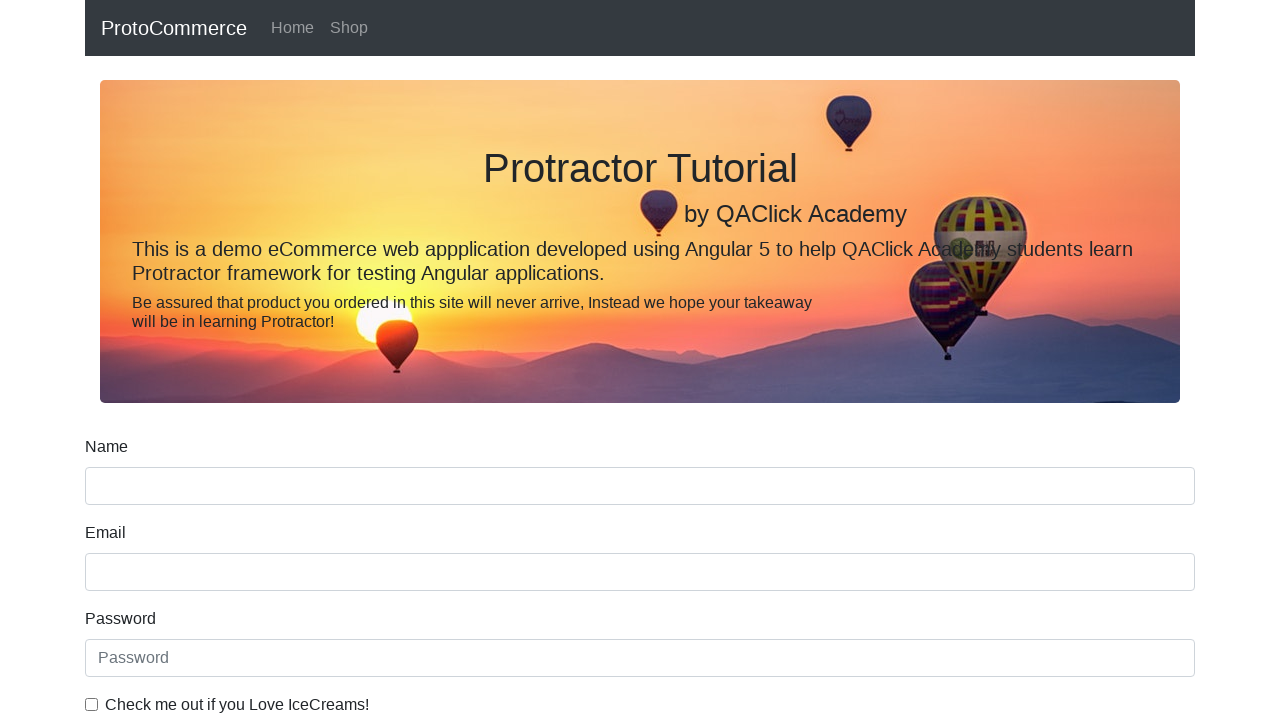

Opened a new window/tab
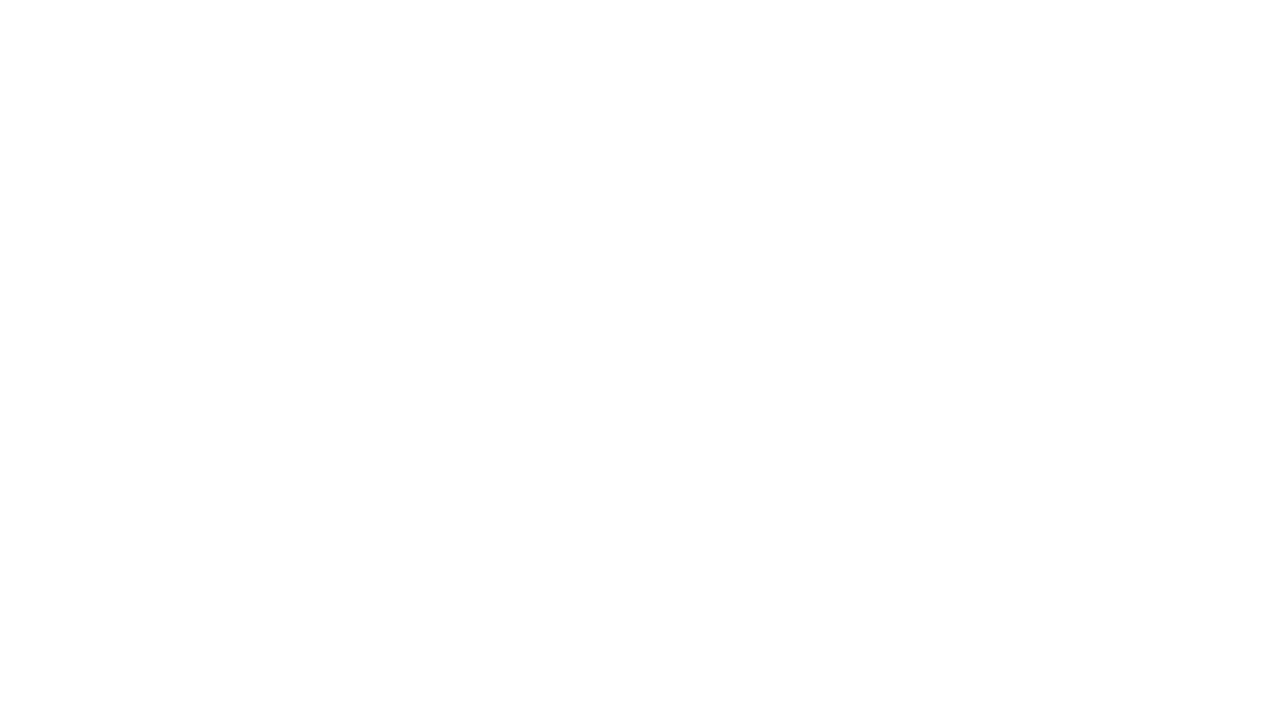

Navigated to https://rahulshettyacademy.com/ in new window
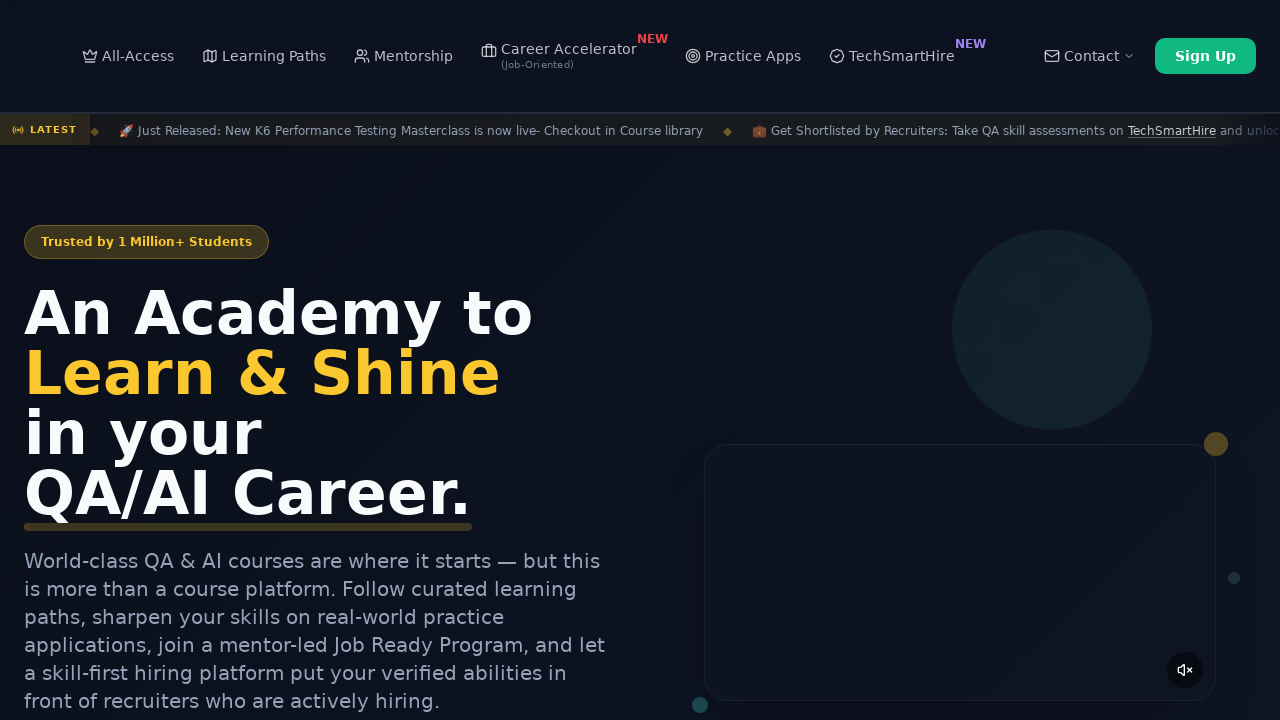

Course links loaded on new page
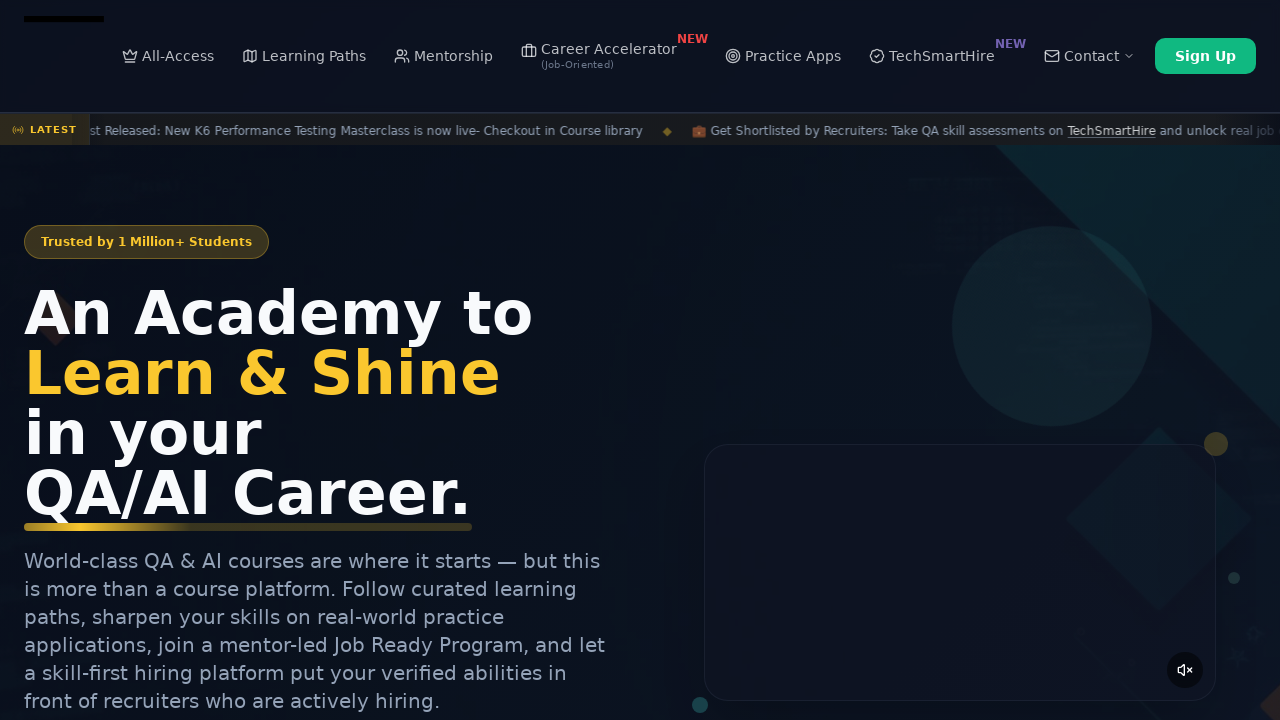

Located course links element
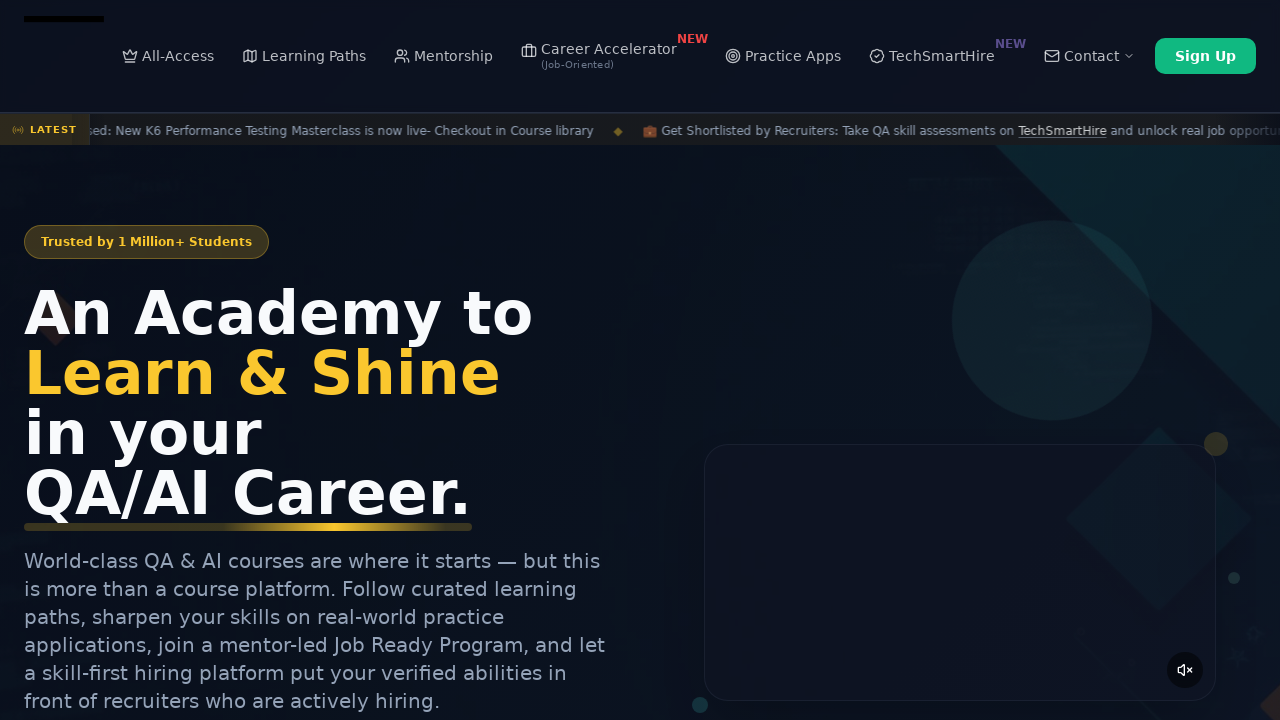

Extracted course name: Playwright Testing
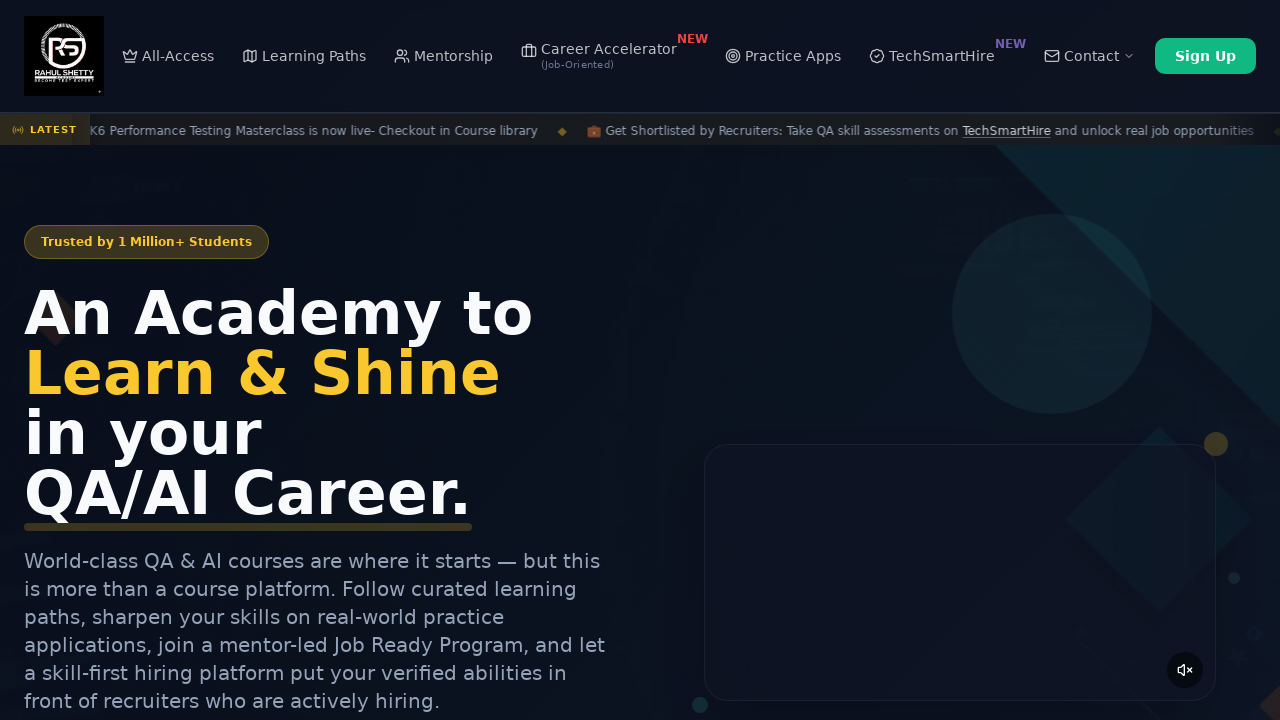

Filled name field with extracted course name: Playwright Testing on [name='name']
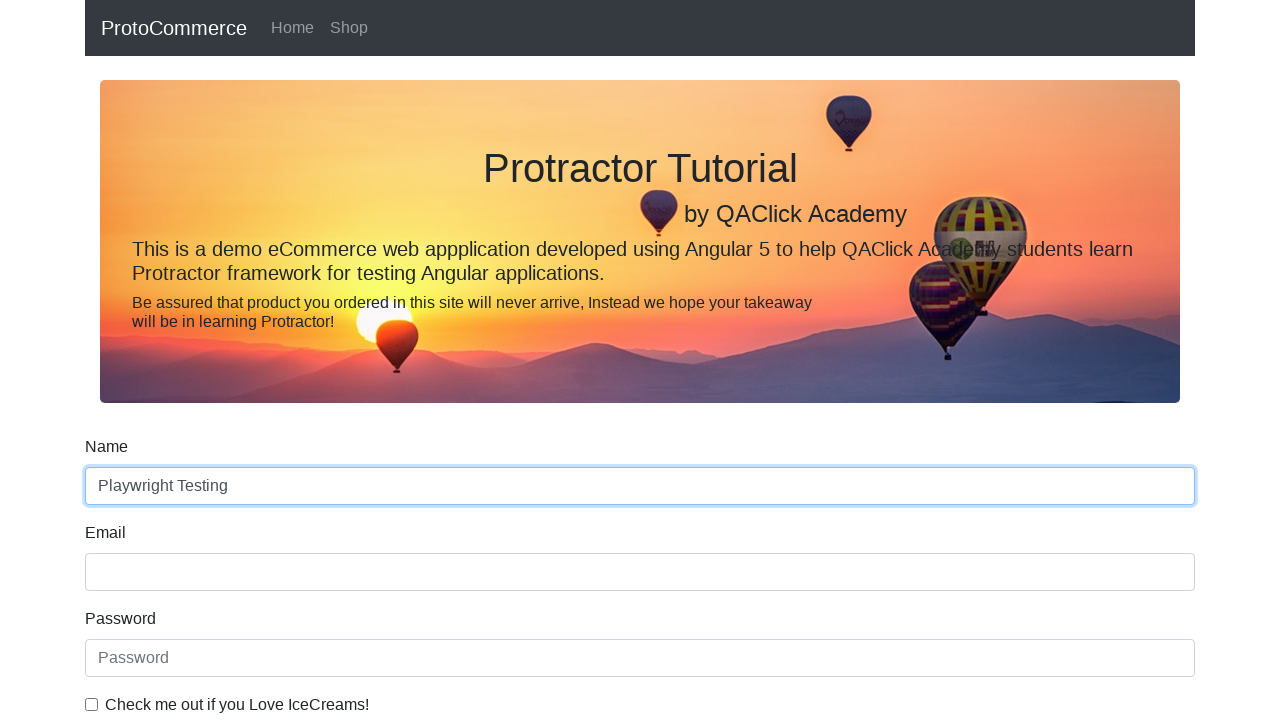

Waited 500ms for form field value to be processed
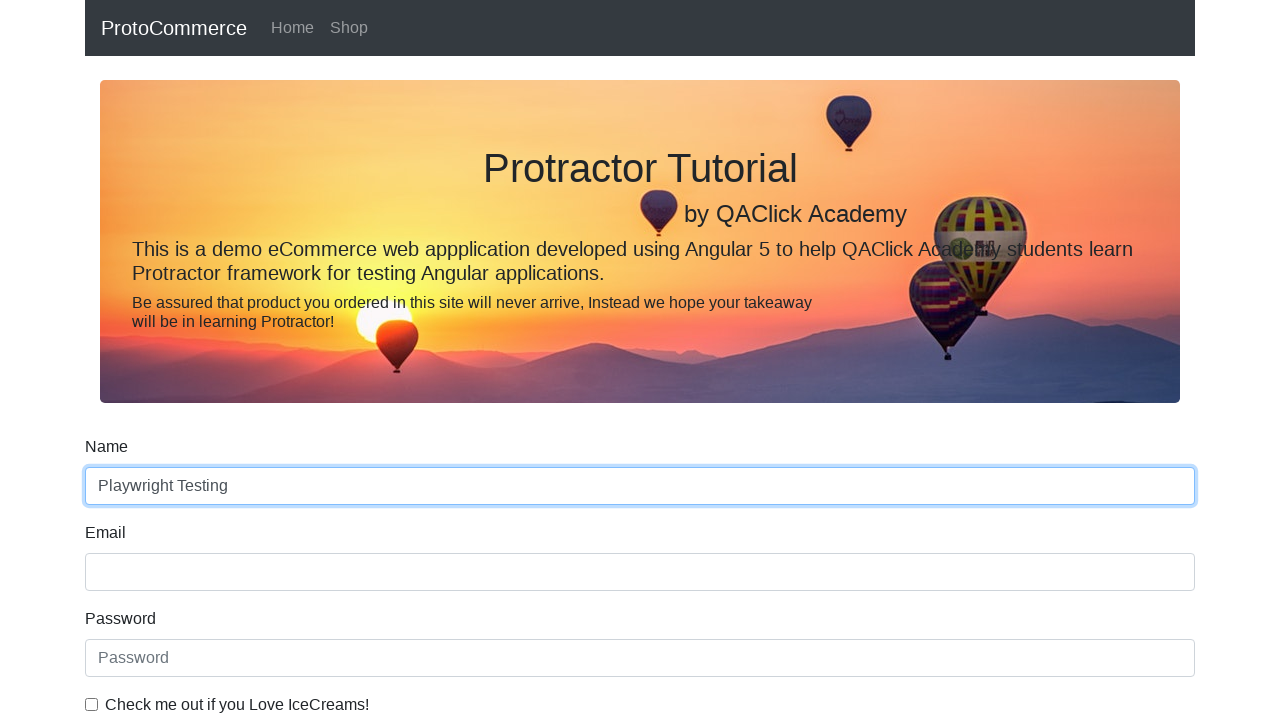

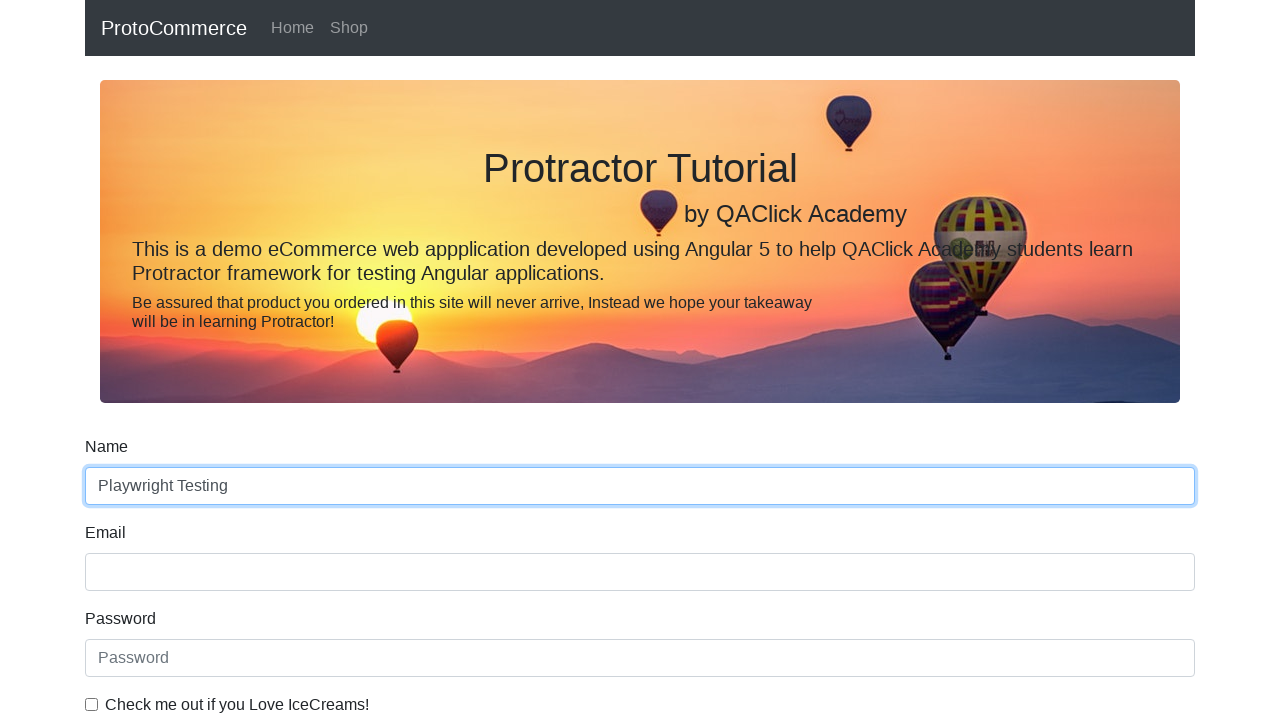